Tests the search functionality on Python.org by entering "pycon" in the search box and verifying results are returned

Starting URL: https://www.python.org

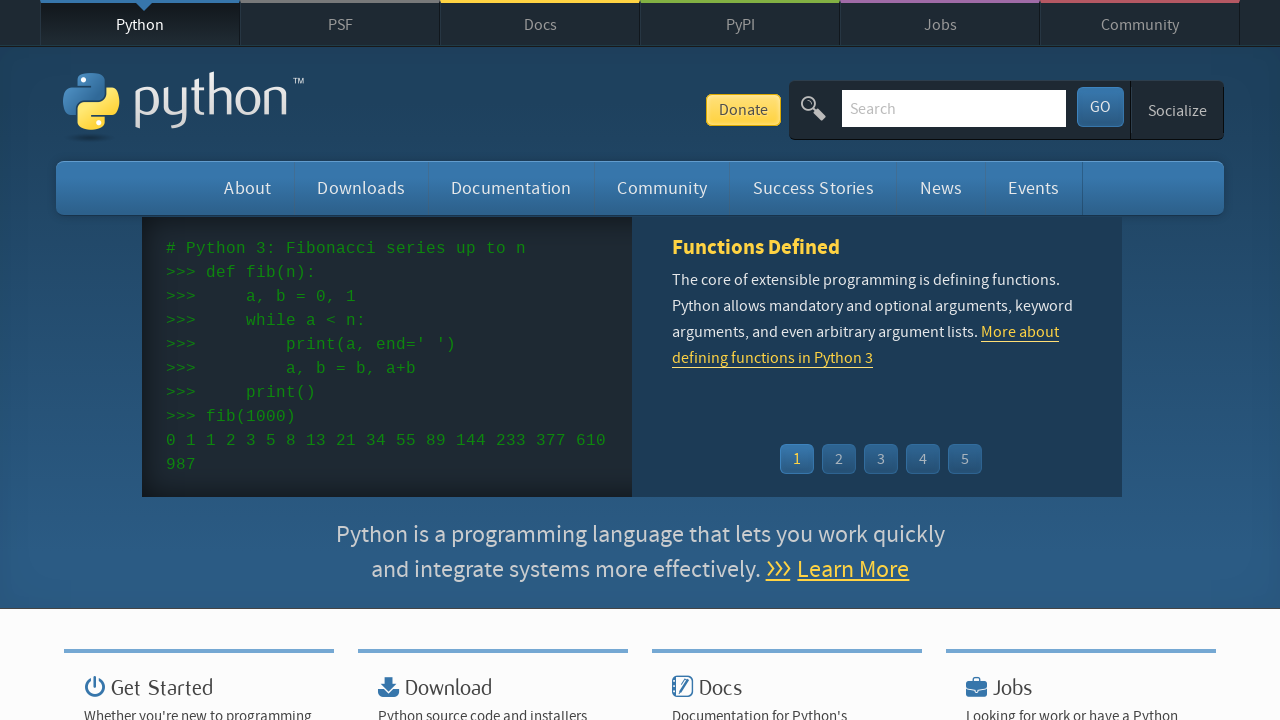

Verified 'Python' is in page title
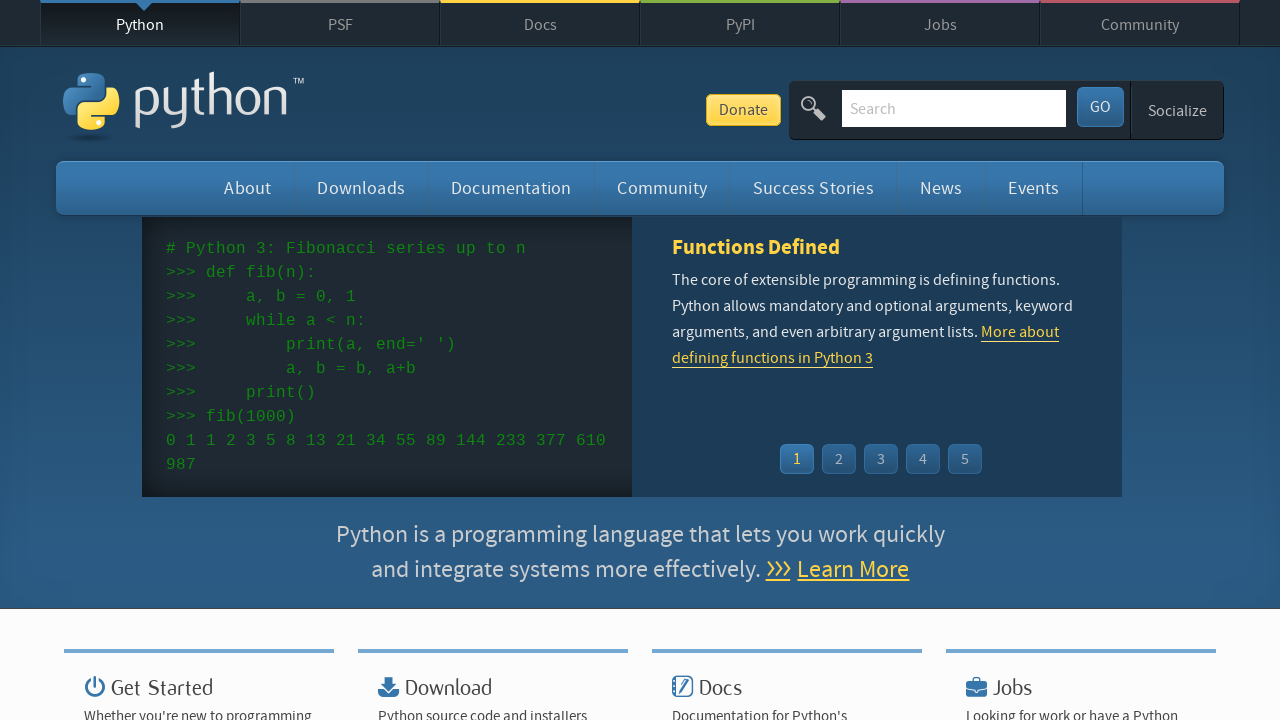

Filled search box with 'pycon' on input[name='q']
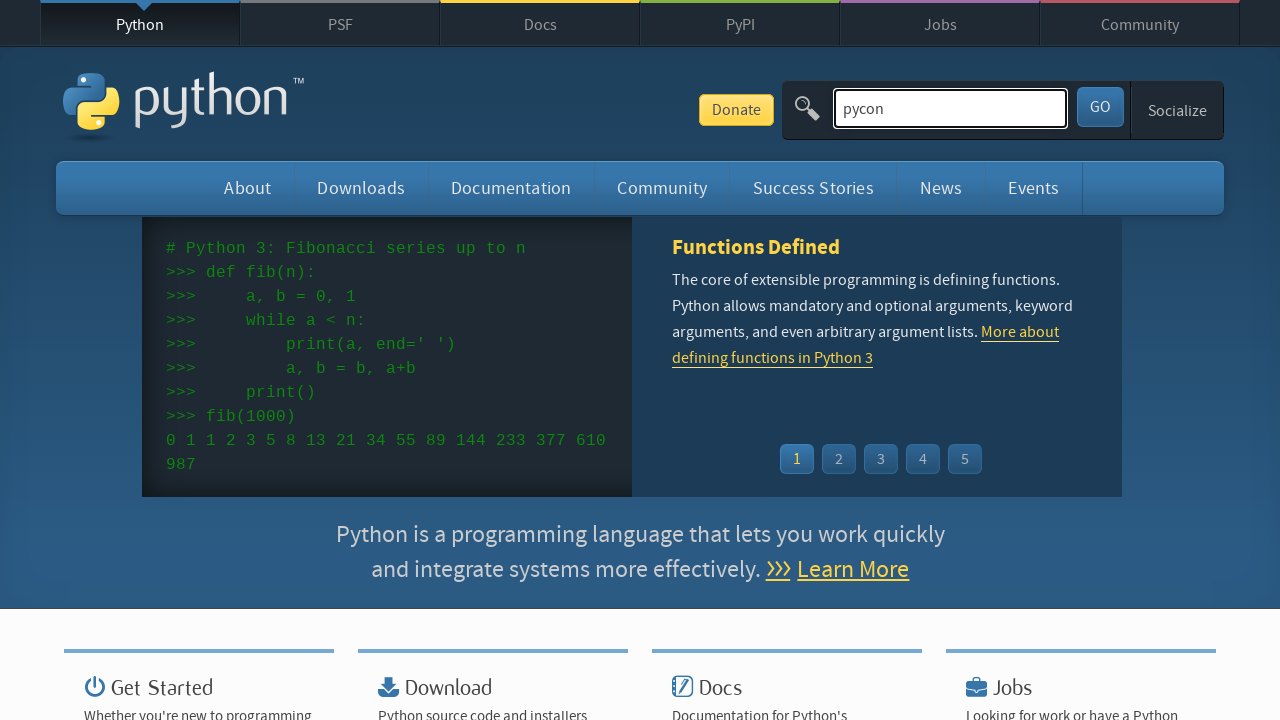

Pressed Enter to submit search on input[name='q']
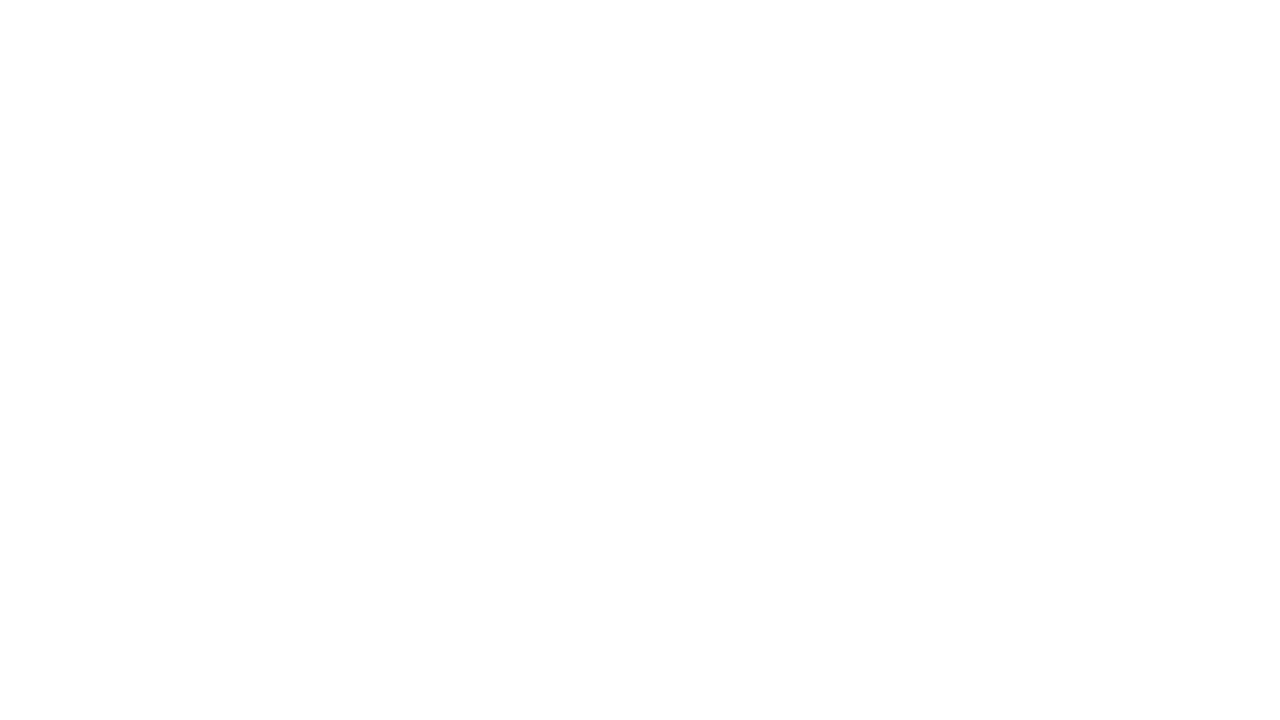

Waited for network idle - search results loaded
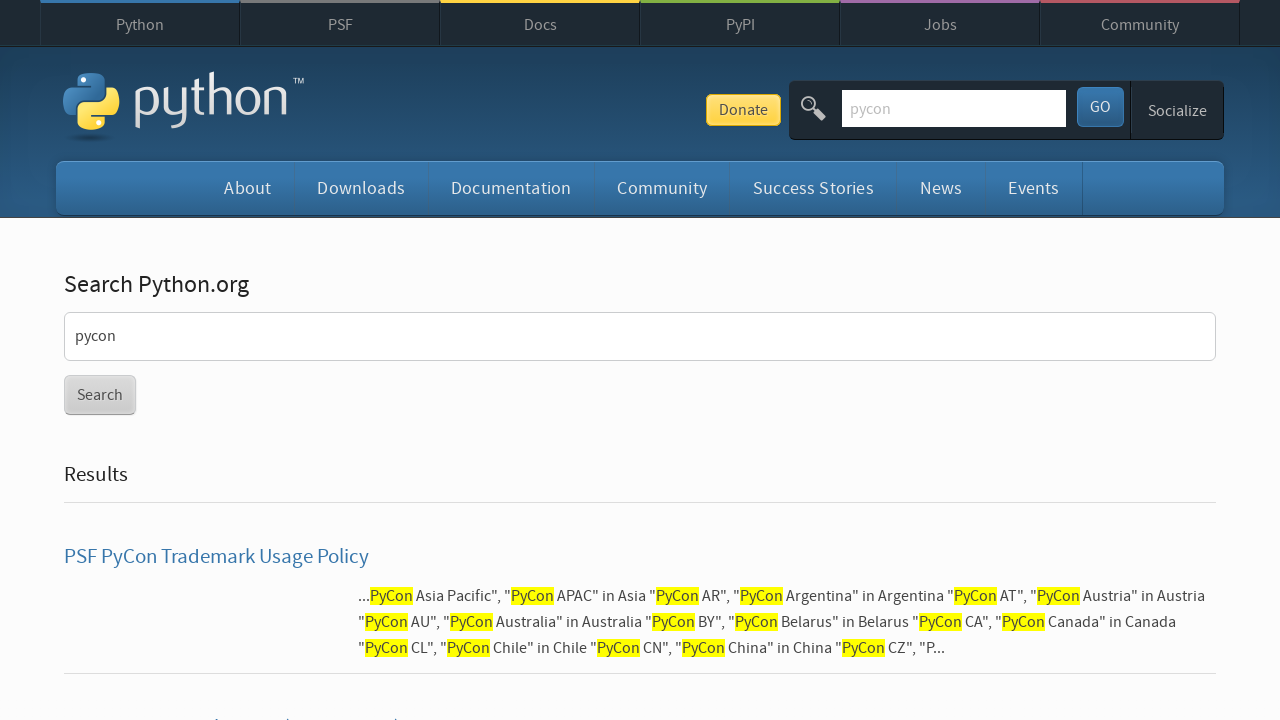

Verified search results are present (no 'No results found' message)
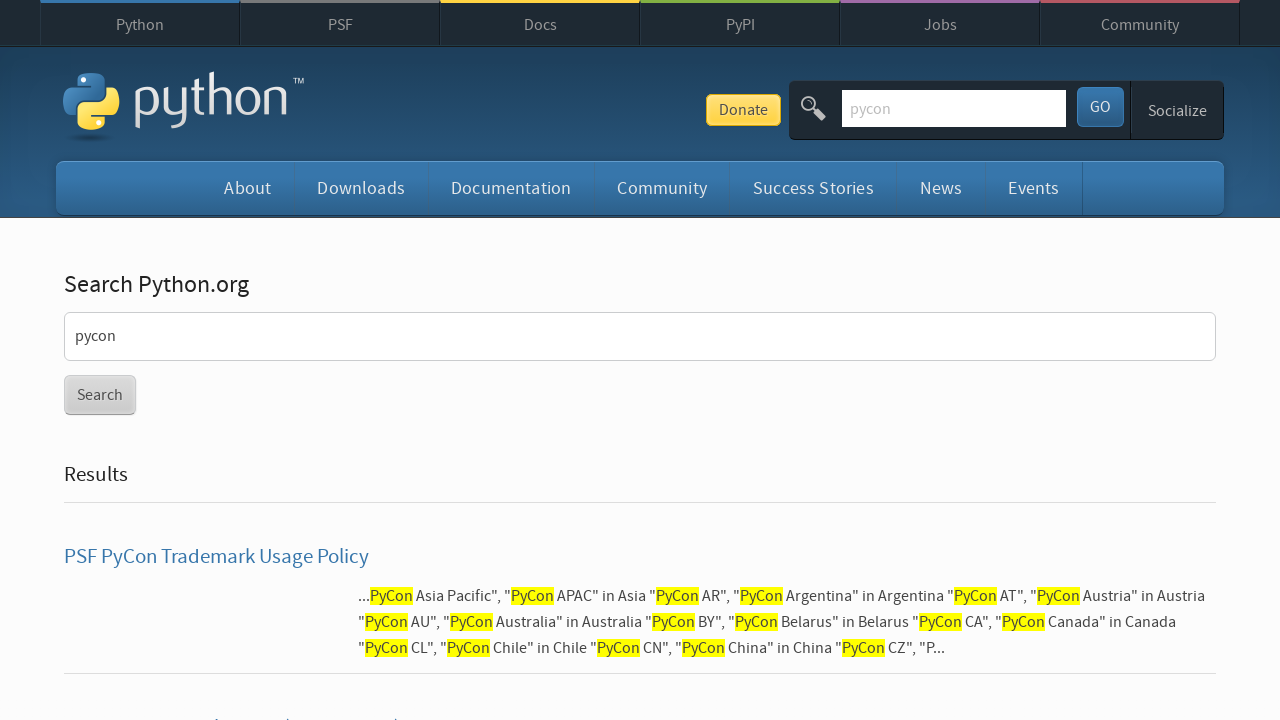

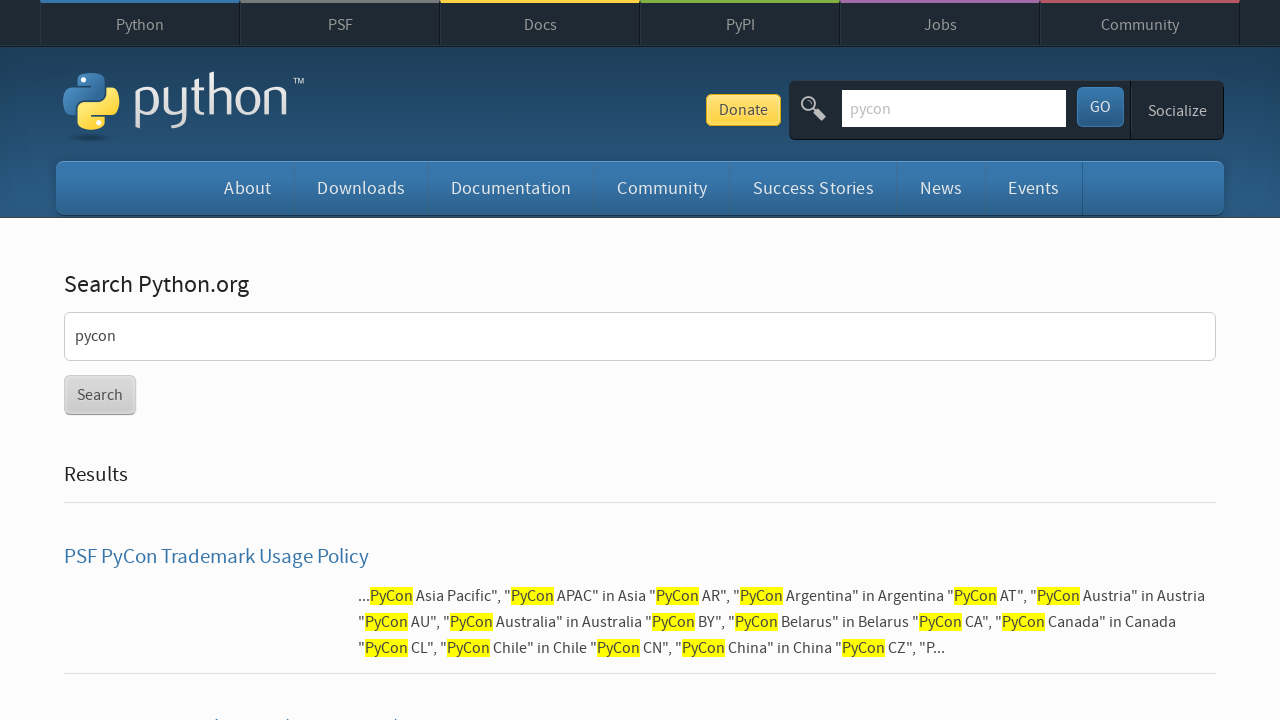